Tests add/remove elements functionality by navigating to the page, clicking the add button, and verifying a new element appears

Starting URL: https://the-internet.herokuapp.com

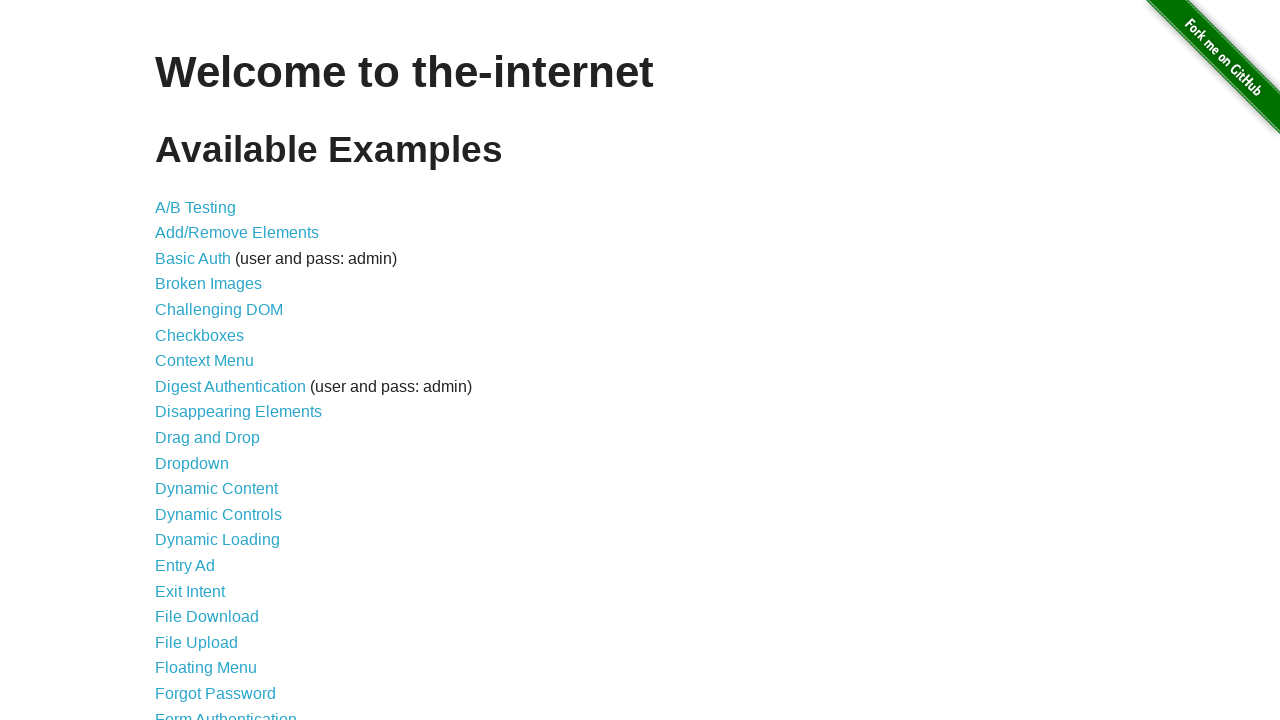

Clicked on add/remove elements link at (237, 233) on a[href='/add_remove_elements/']
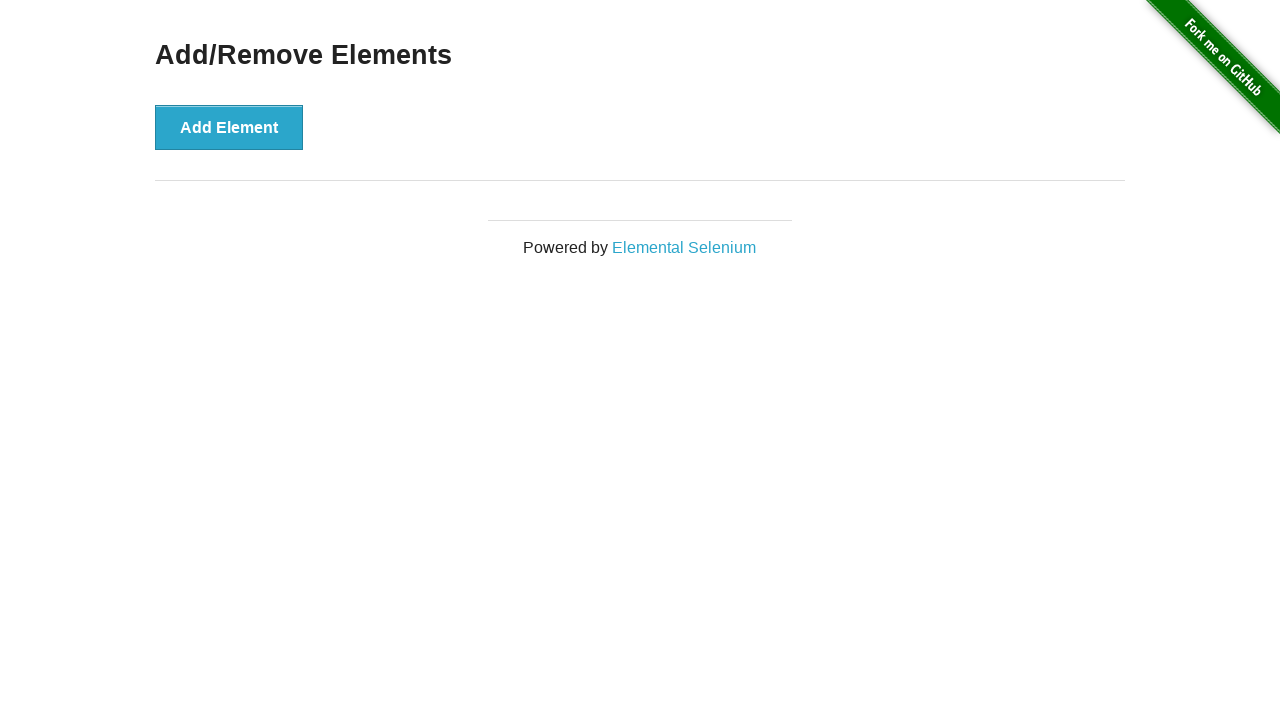

Clicked the Add Element button at (229, 127) on button[onclick='addElement()']
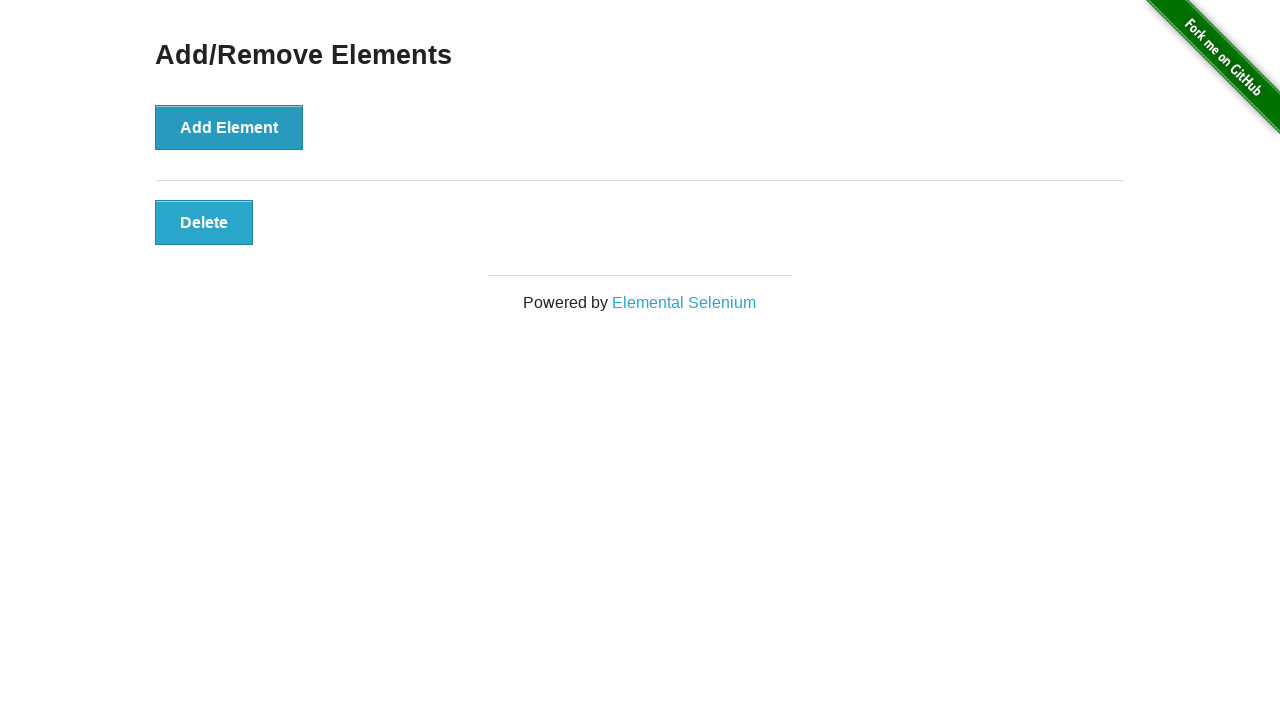

Verified newly added element appeared on the page
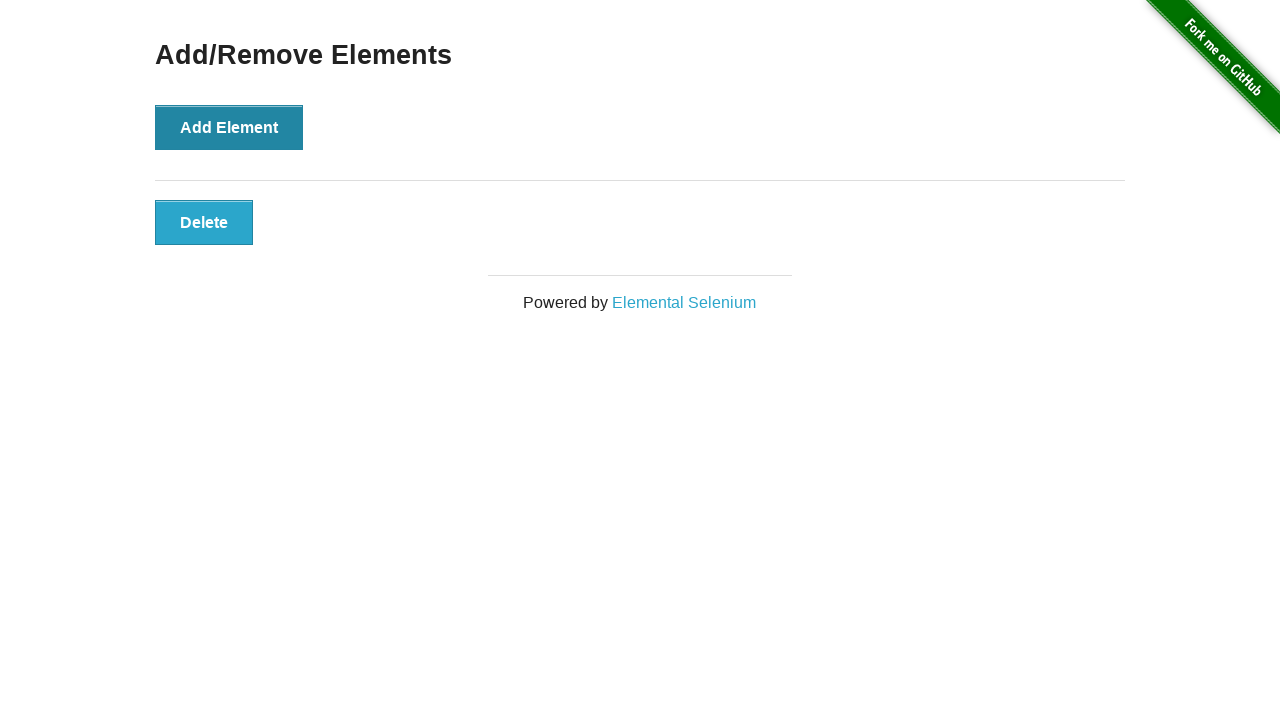

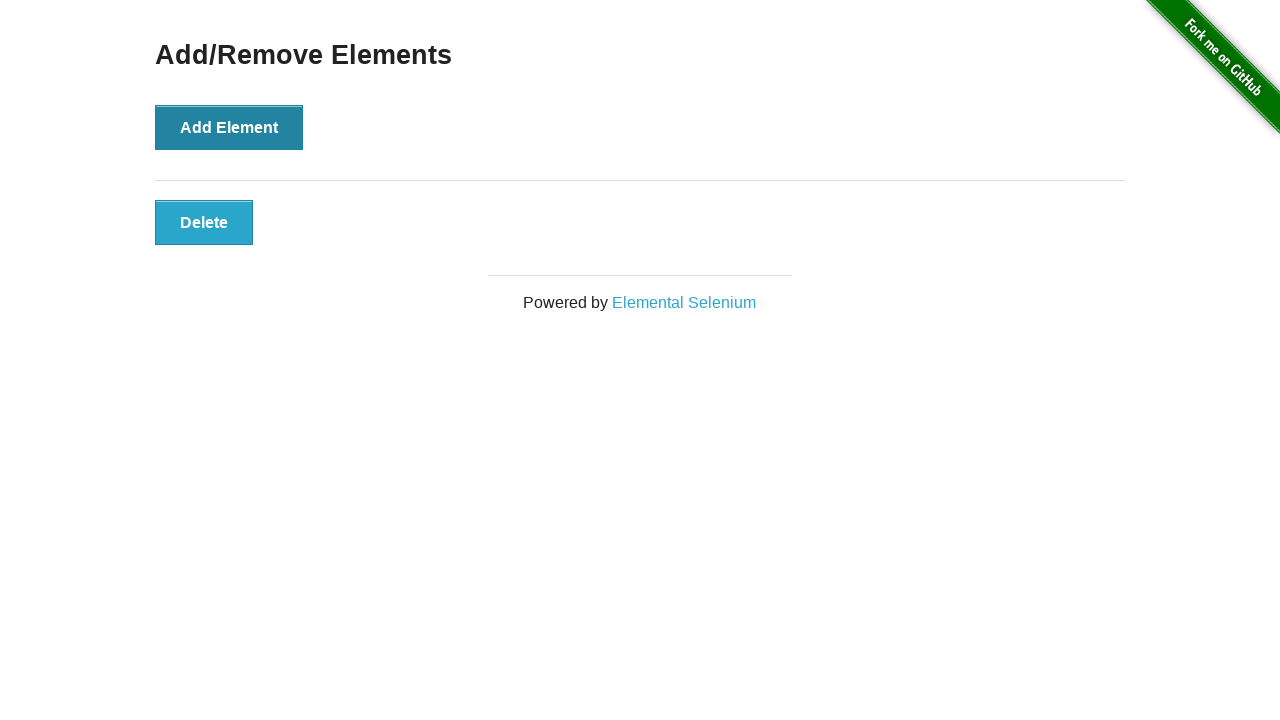